Opens a new tab by clicking a button, switches to the new tab, verifies content, and switches back to parent

Starting URL: https://demoqa.com/browser-windows

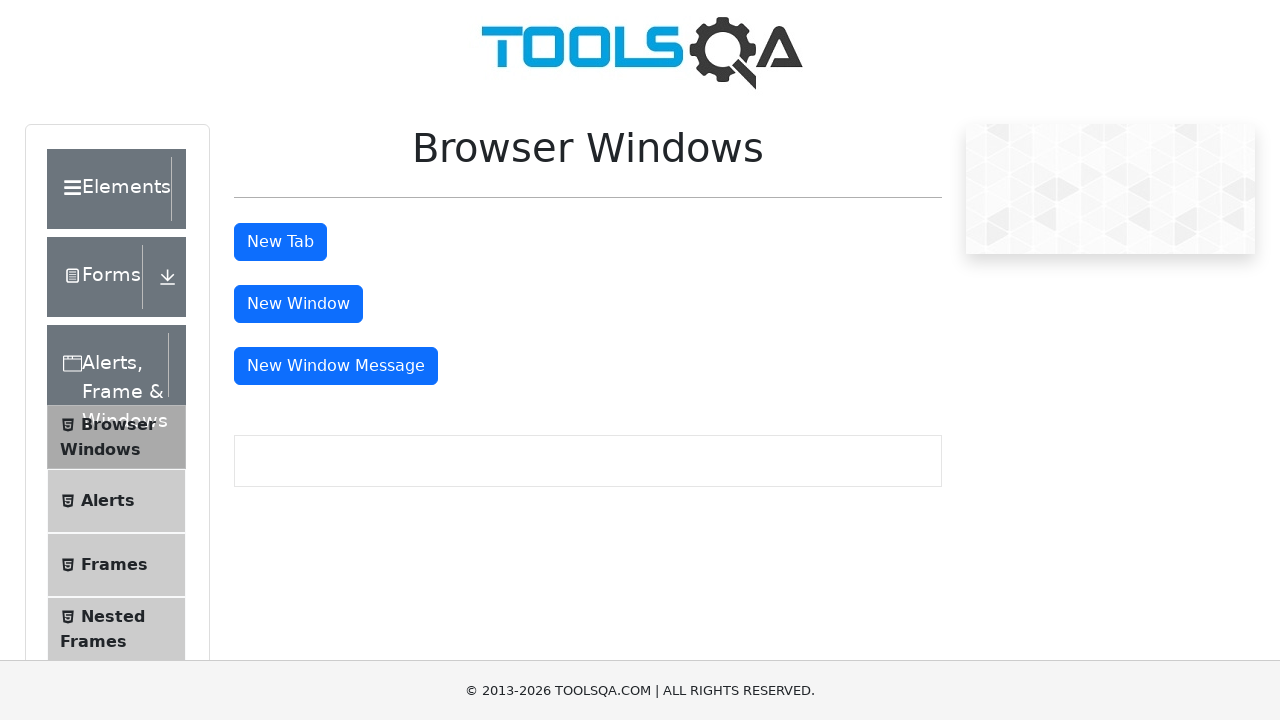

Clicked tab button to open new tab at (280, 242) on #tabButton
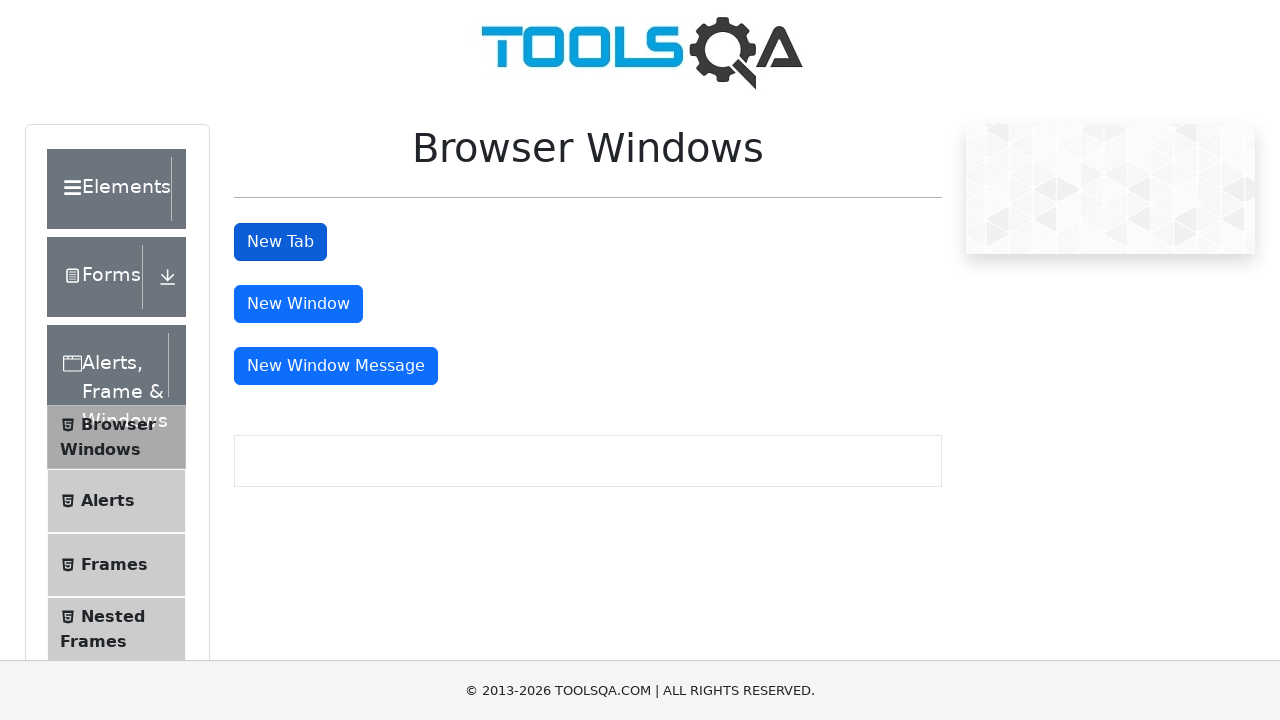

New tab page object obtained
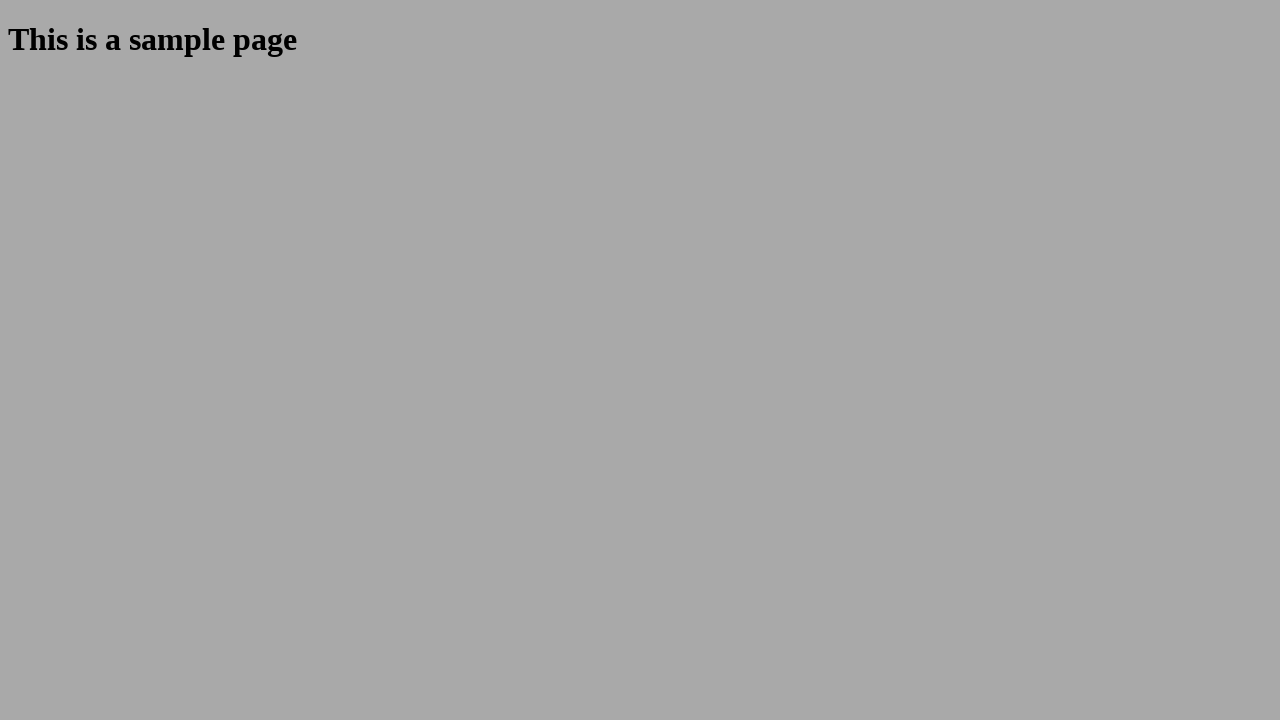

New tab finished loading
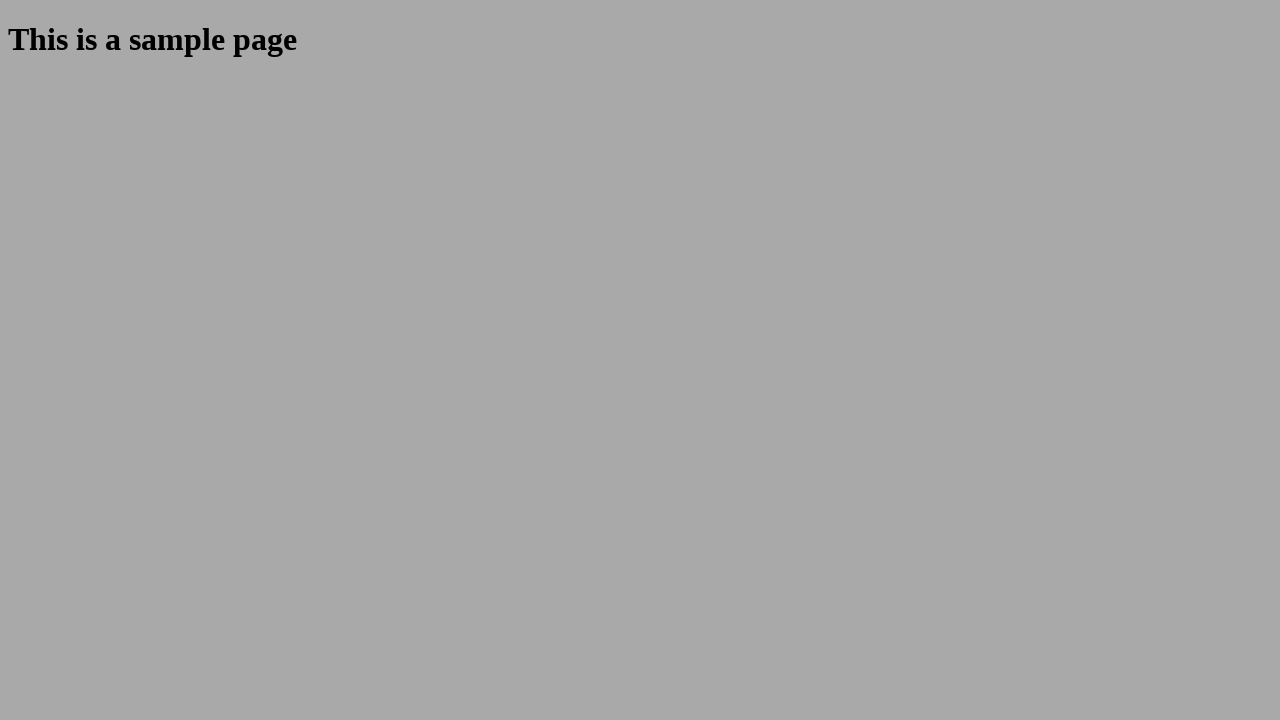

Retrieved sample heading text from new tab
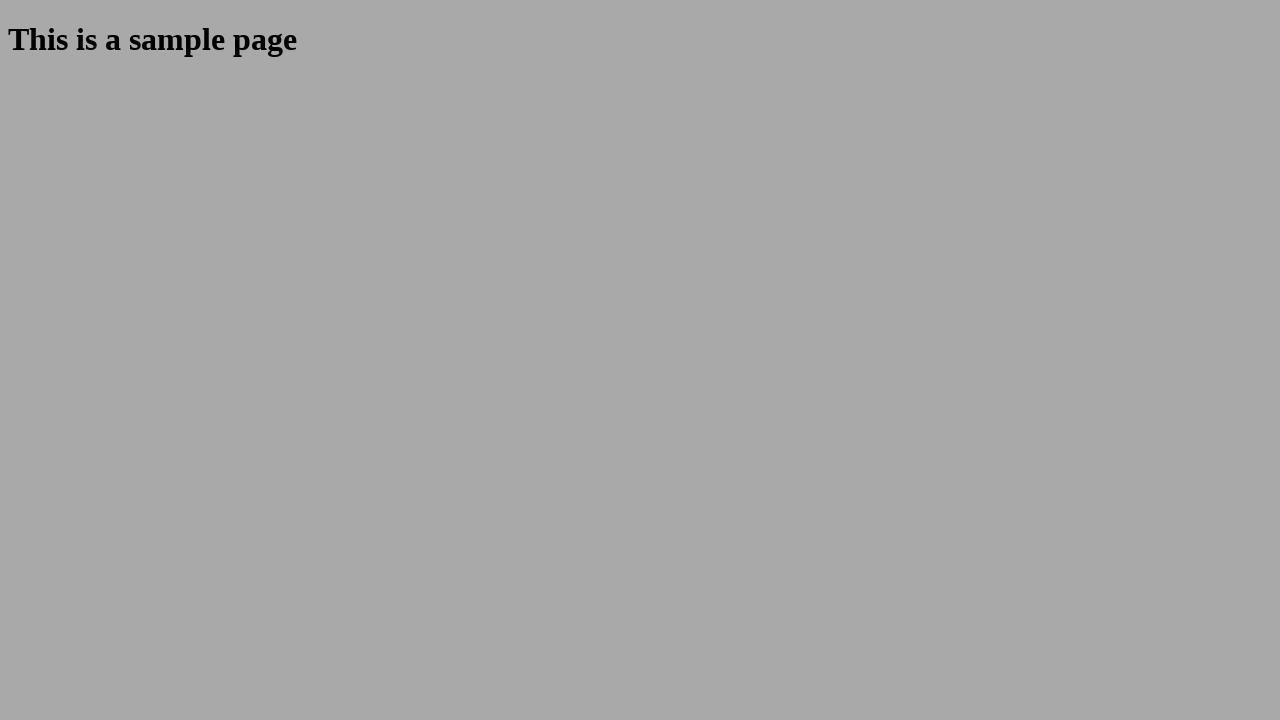

Verified that sample heading contains expected text
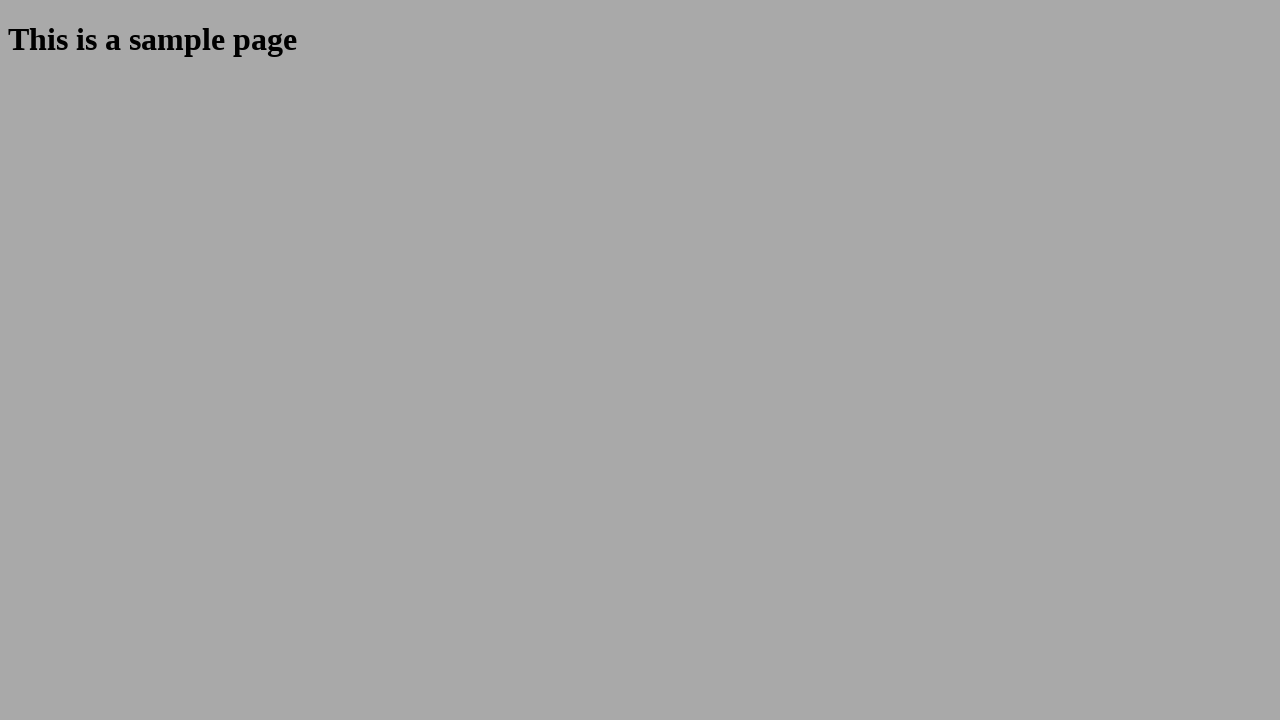

Closed the new tab
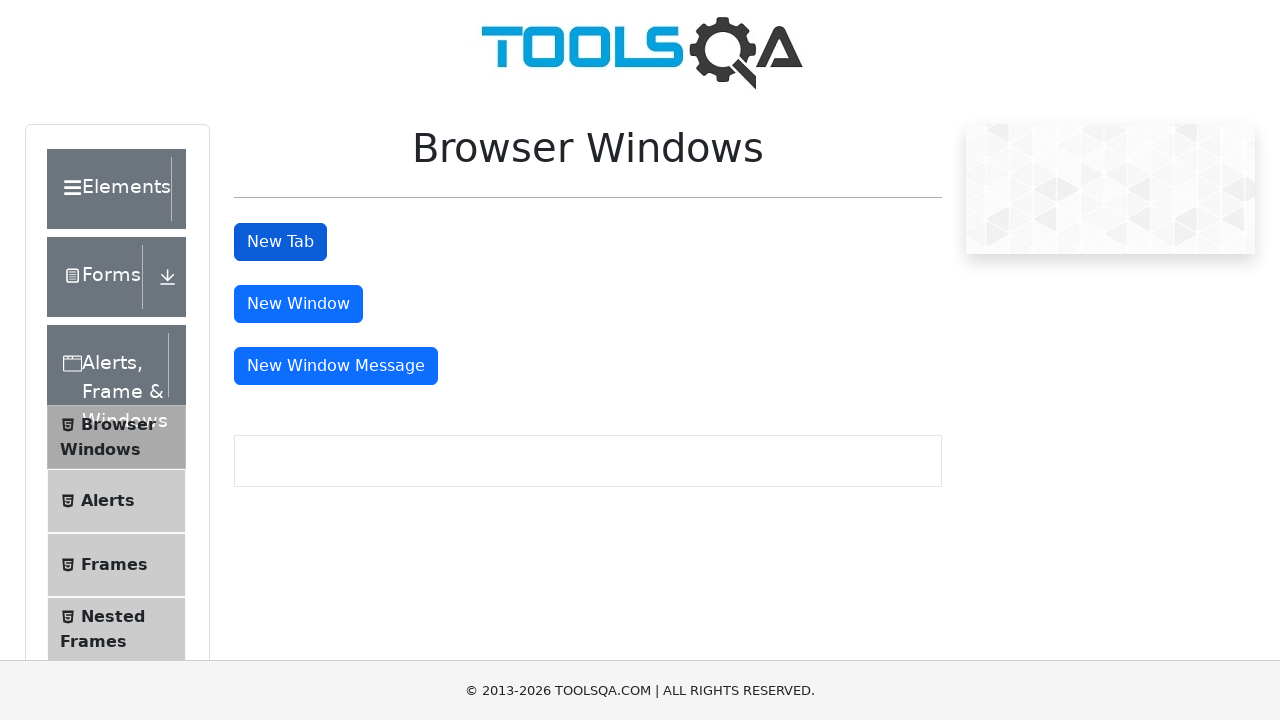

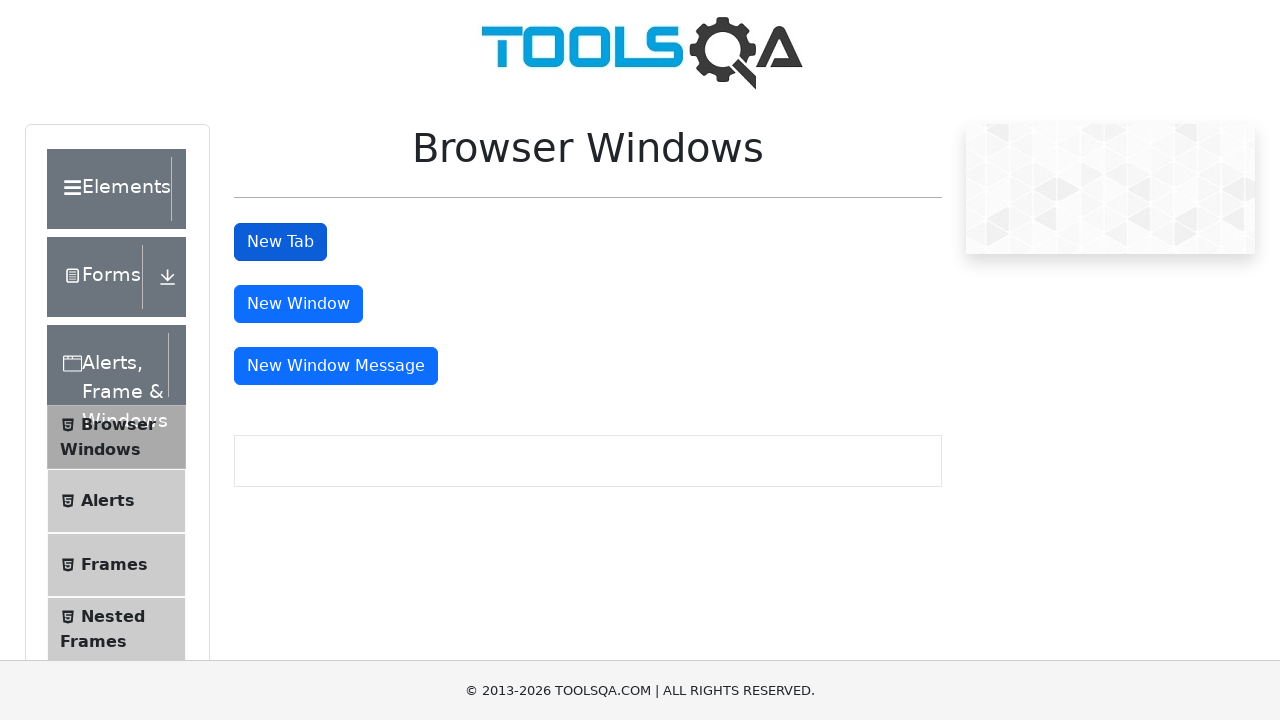